Tests the procedural garden image generation by selecting control option 01, clicking the generate button, waiting for generation to complete, and clicking the download button.

Starting URL: https://jardimprocedural.netlify.app

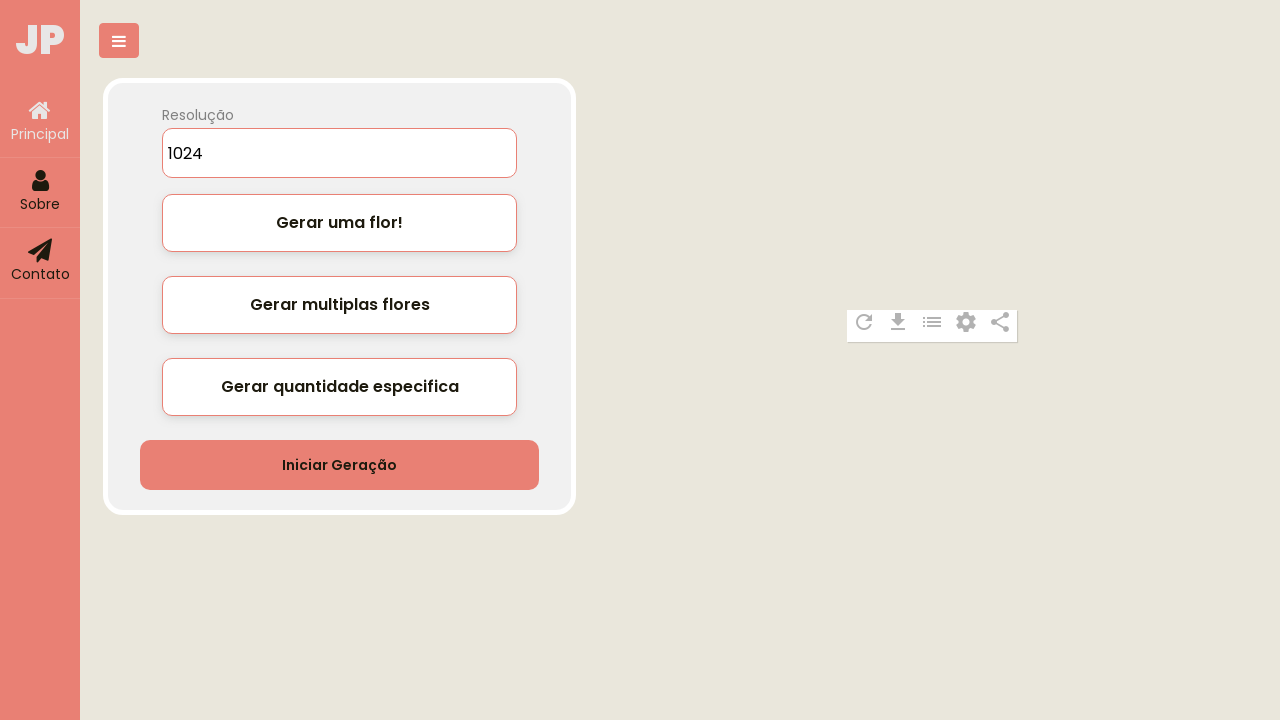

Waited for control option 01 selector to be available
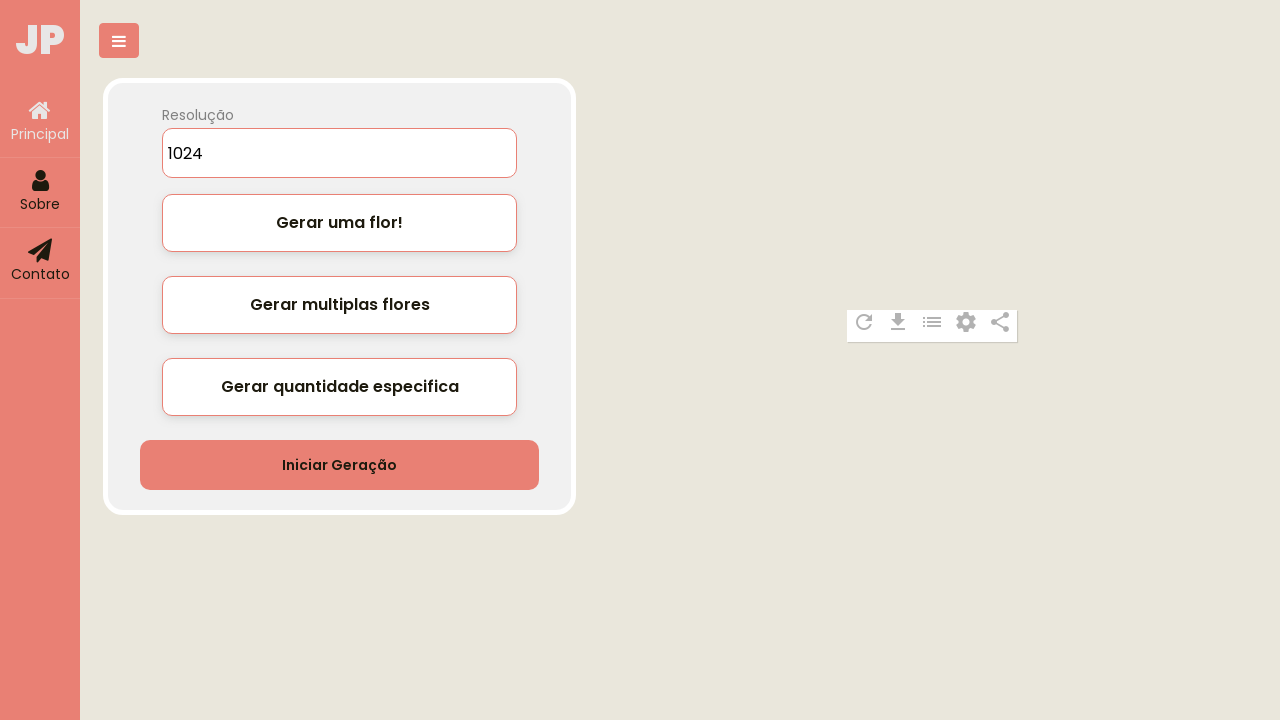

Selected control option 01 at (340, 223) on #label_control_01
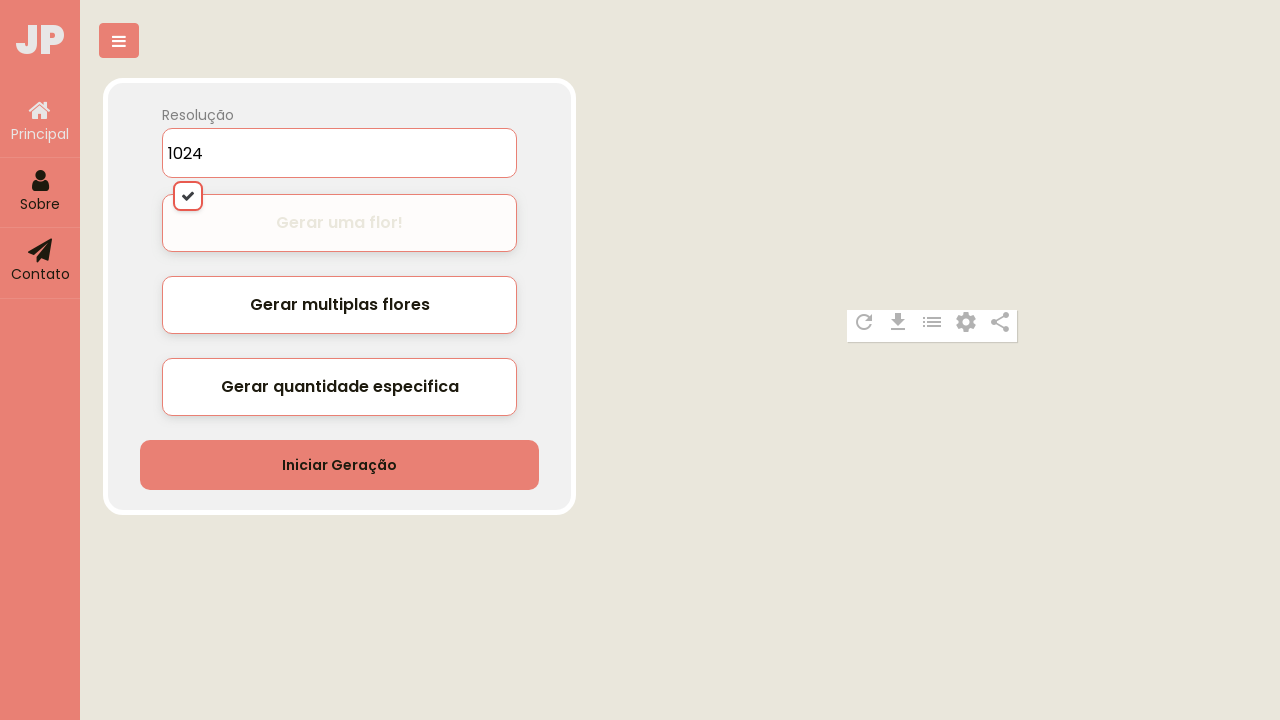

Waited for generate button to be available
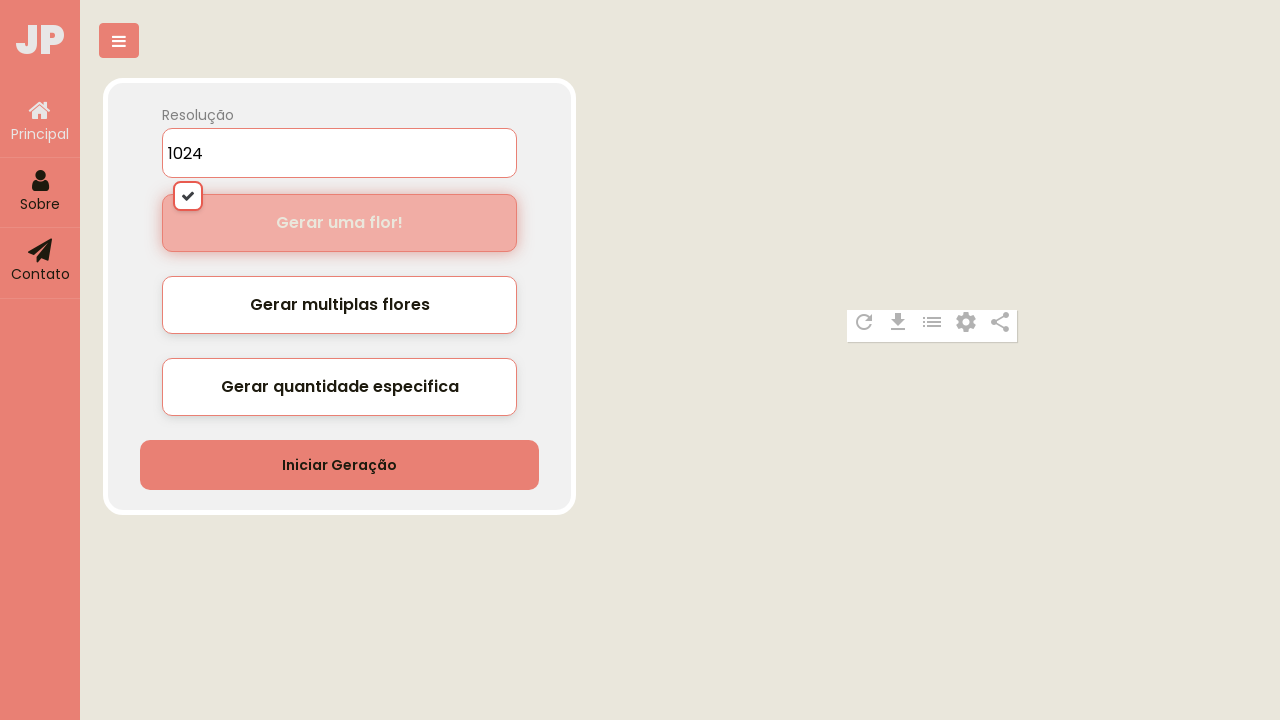

Clicked generate button to start procedural garden image generation at (340, 465) on .btn1
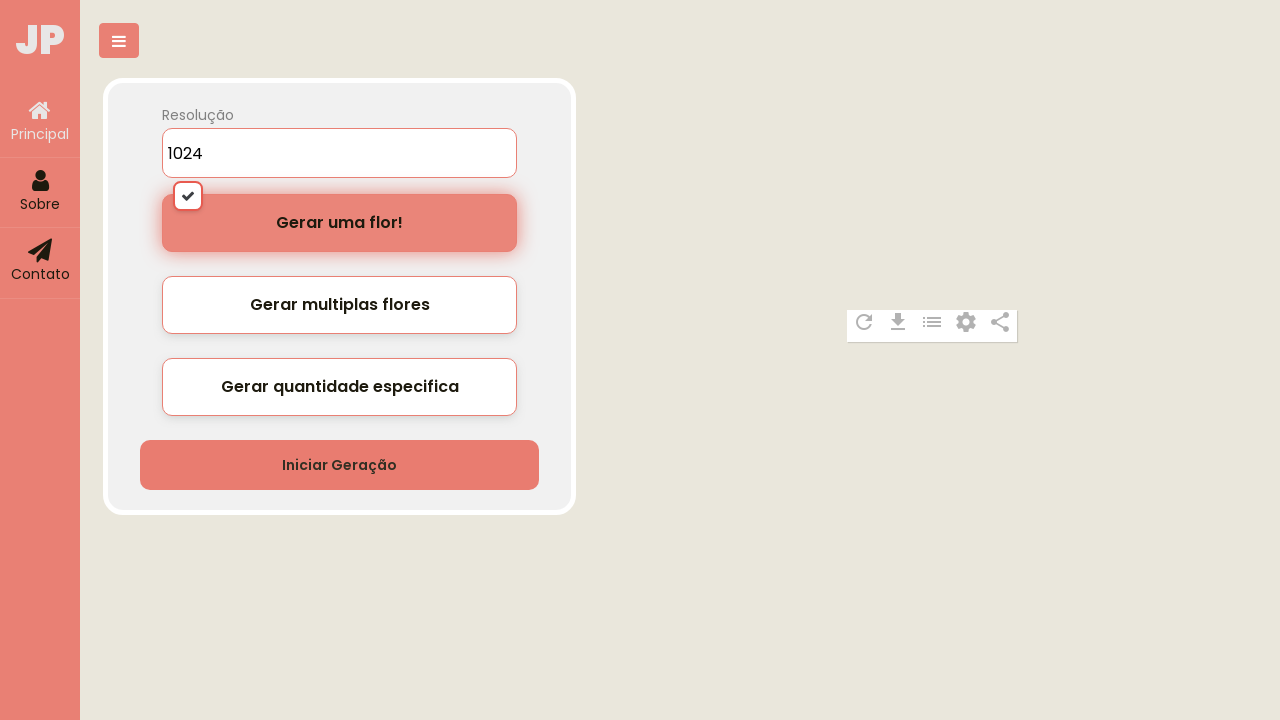

Waited 30 seconds for image generation to complete
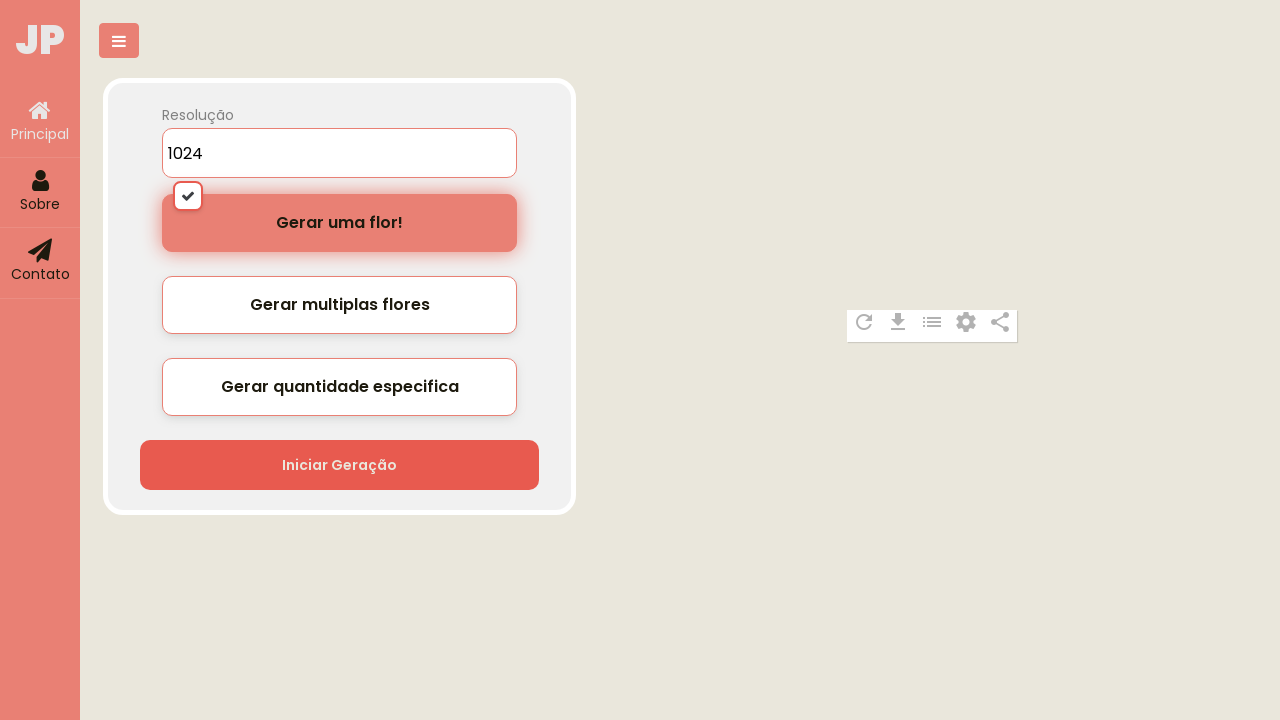

Waited for download button to be available
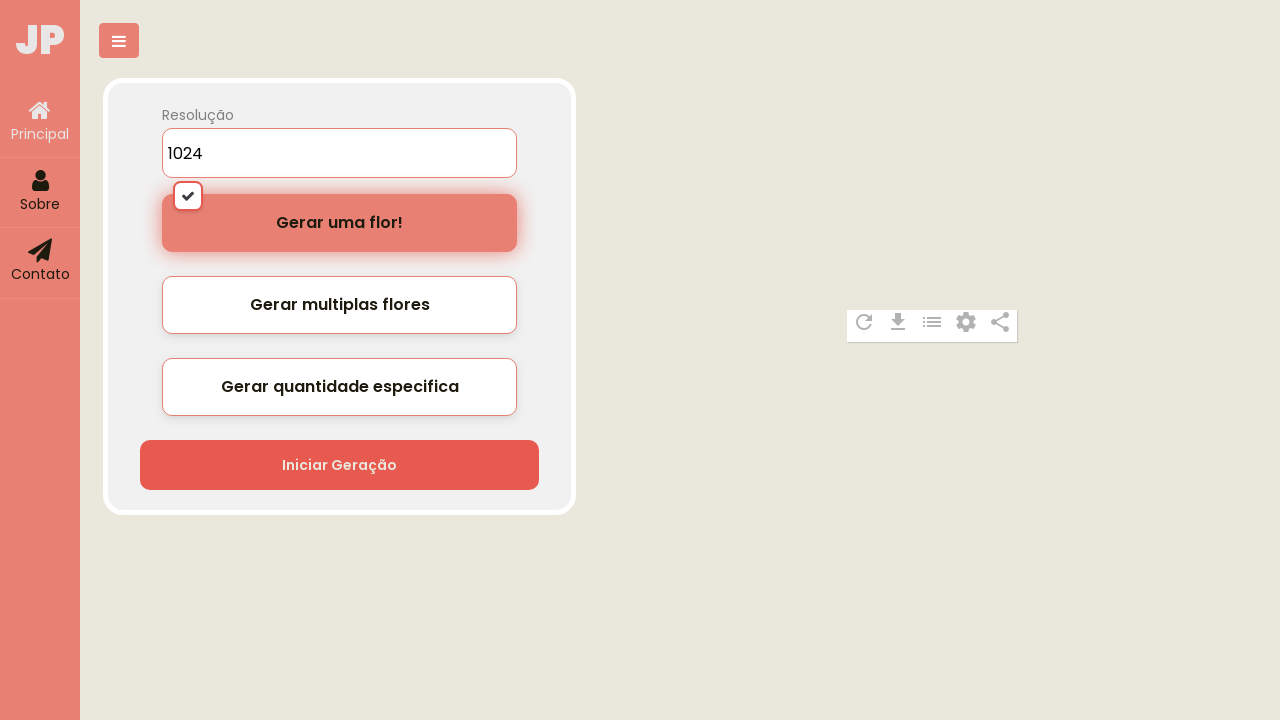

Clicked download button to download the generated procedural garden image at (898, 322) on #download
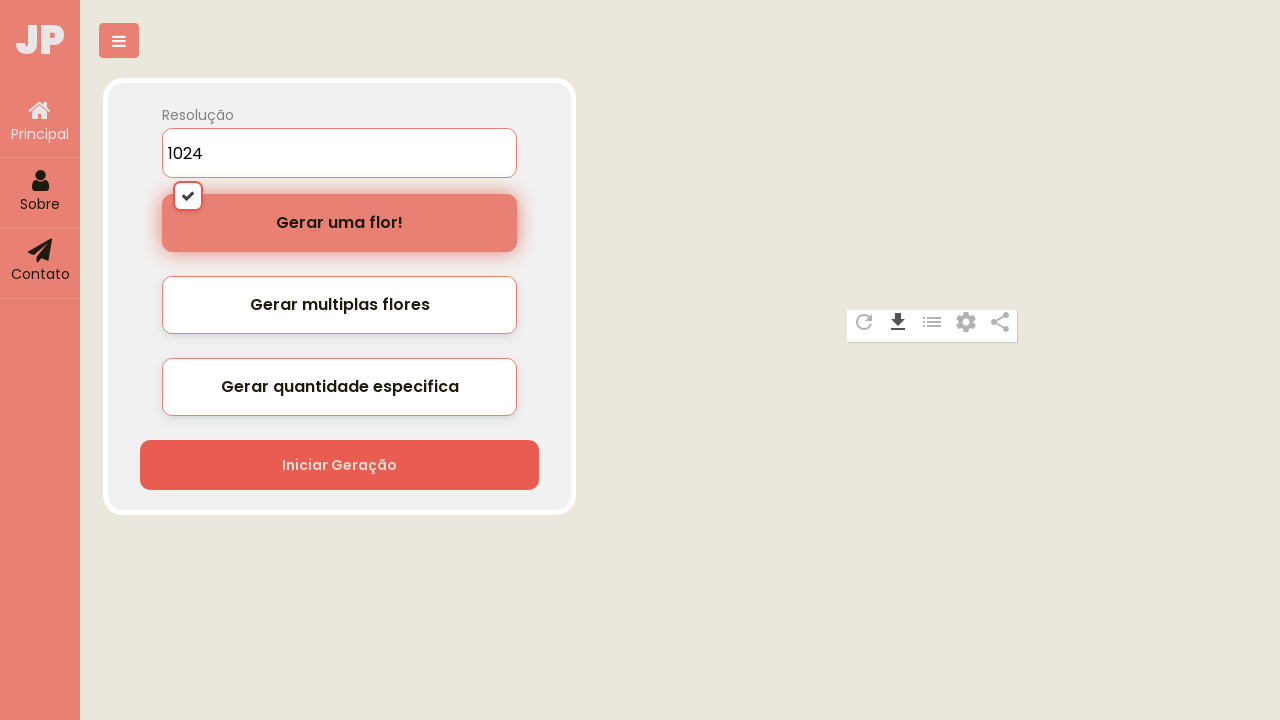

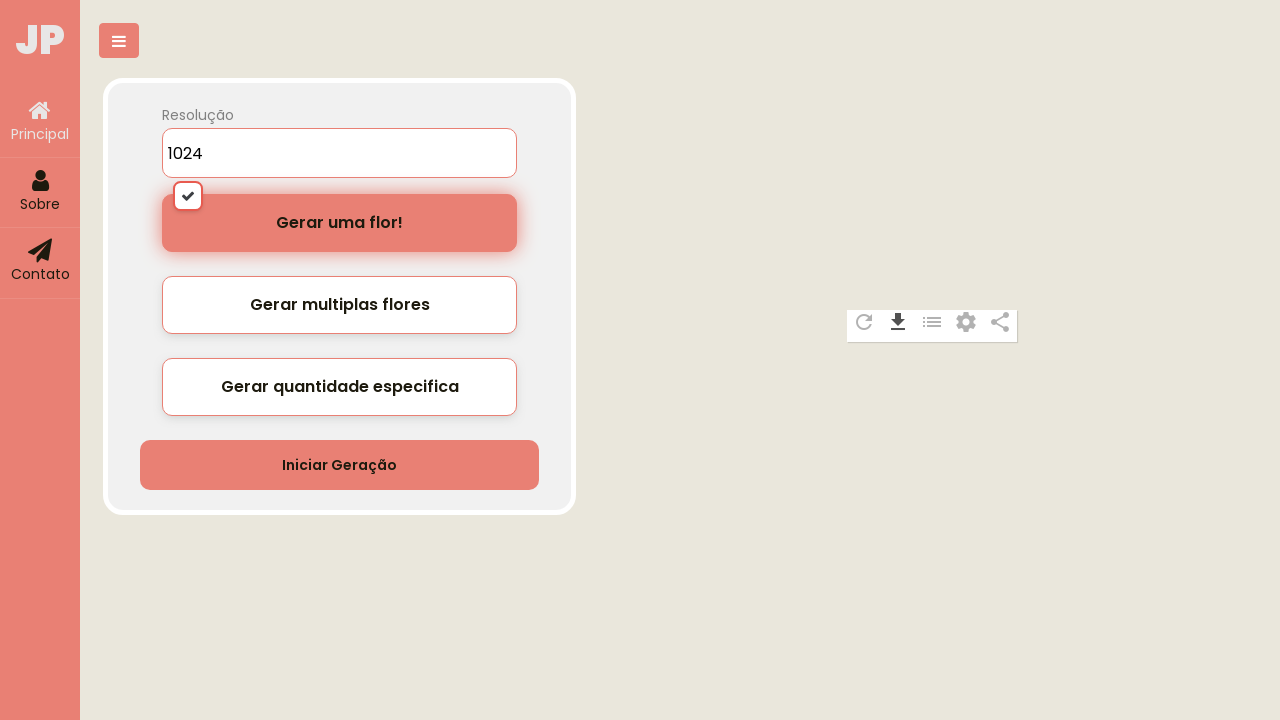